Tests dropdown selection functionality by selecting options using different methods: by index, by visible text, by value, and by iterating through all options to find a specific one.

Starting URL: http://syntaxprojects.com/basic-select-dropdown-demo.php

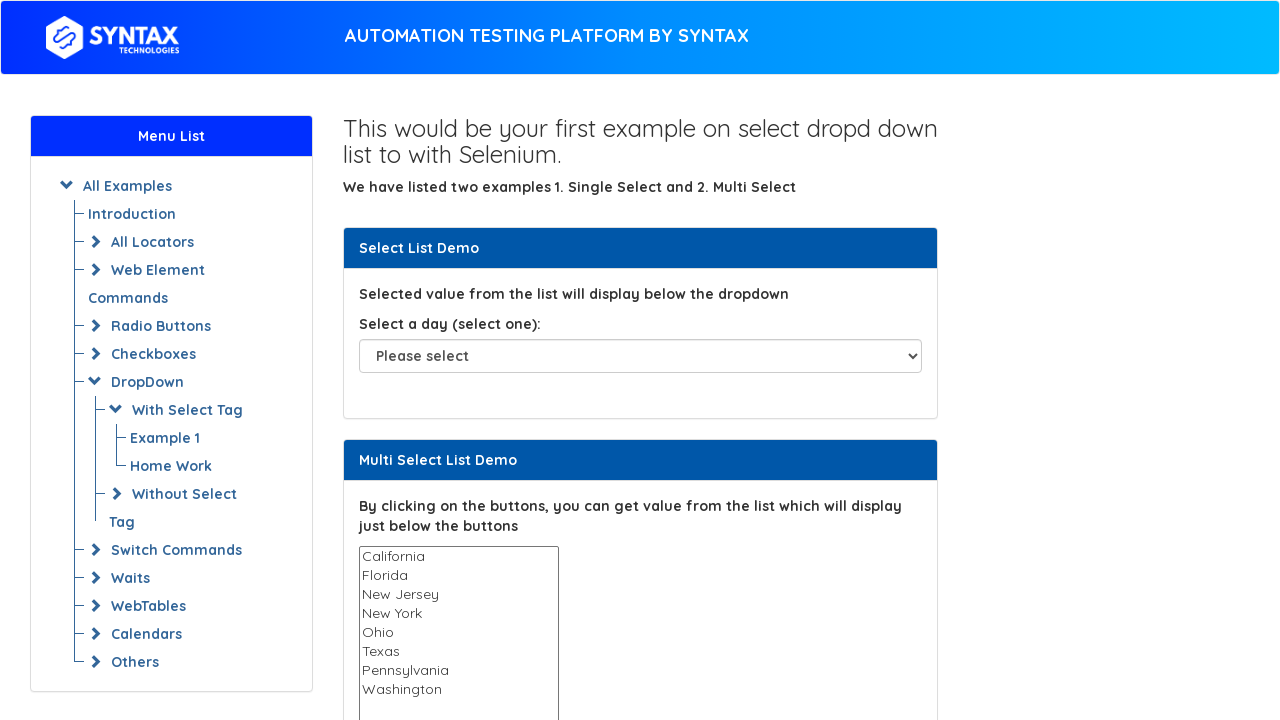

Selected dropdown option by index 5 (Friday) on #select-demo
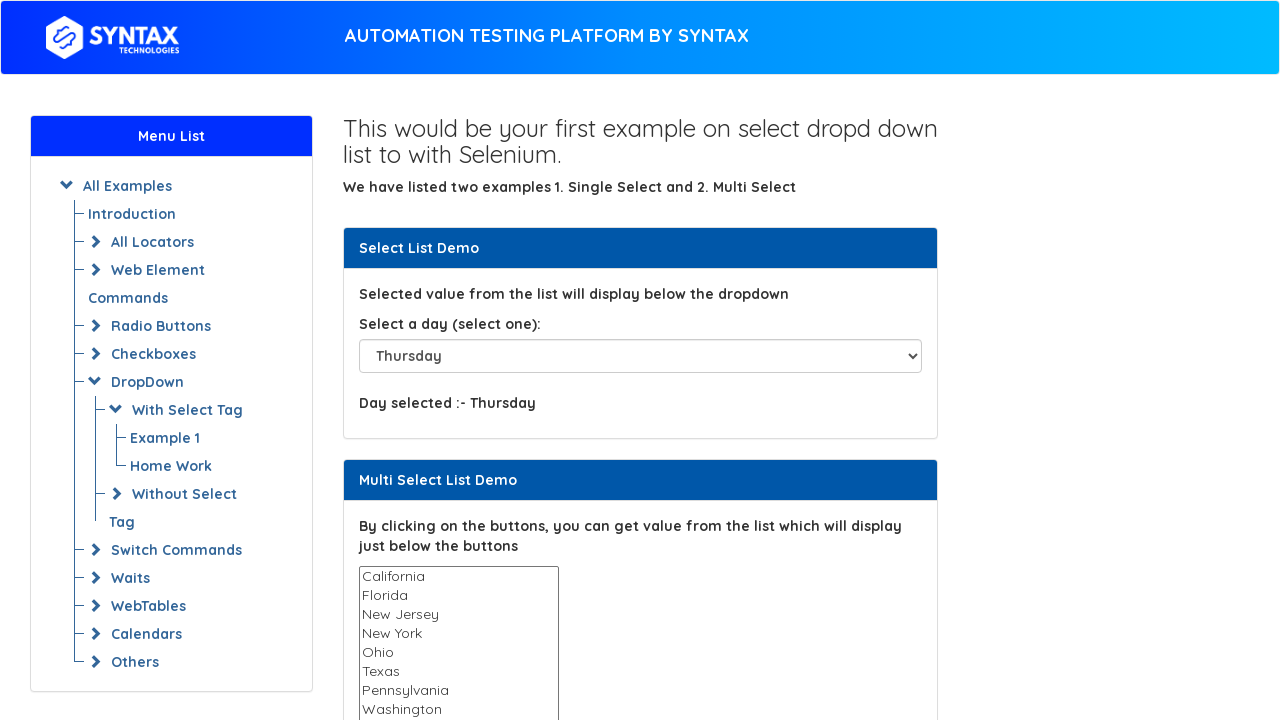

Waited 1 second to observe selection
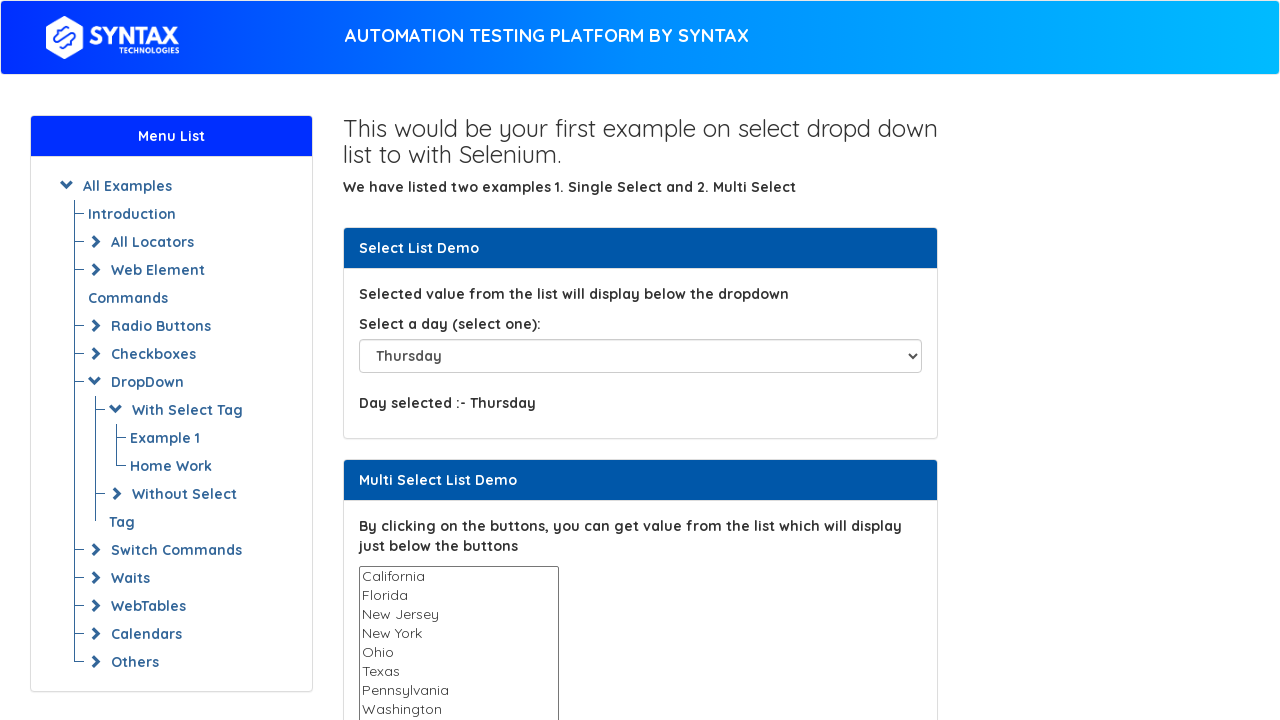

Selected dropdown option by visible text 'Saturday' on #select-demo
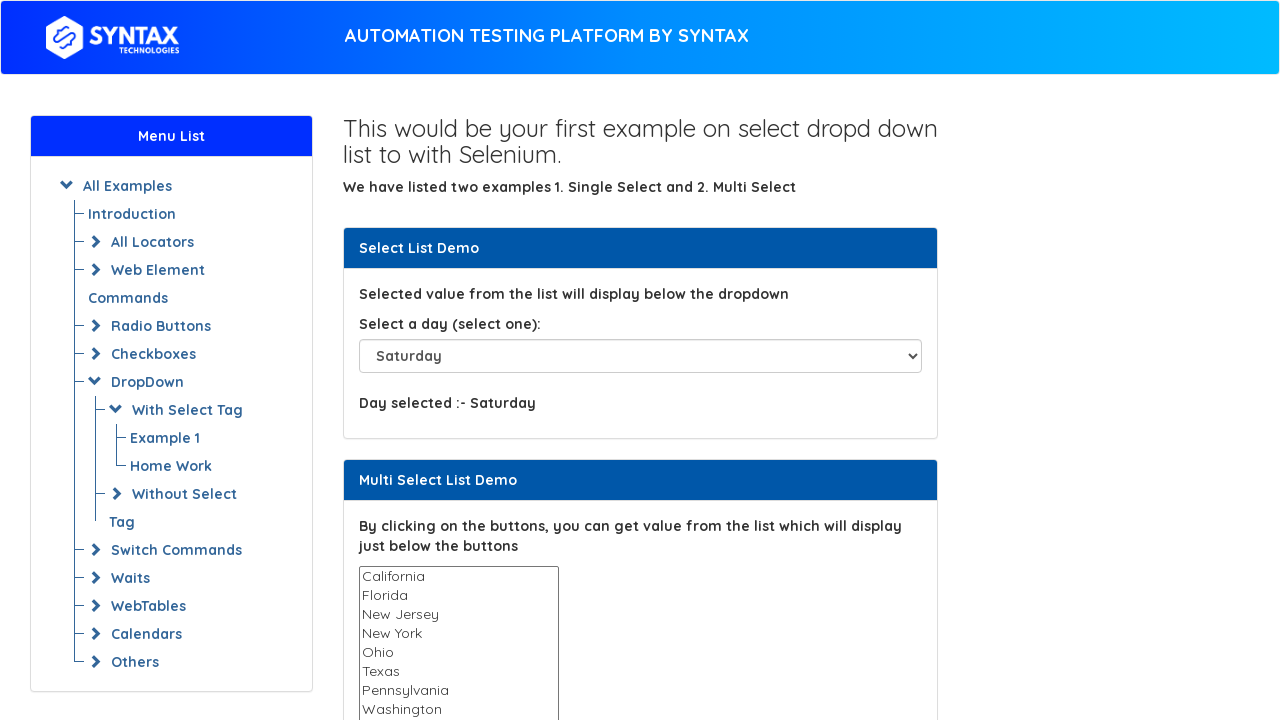

Waited 1 second to observe selection
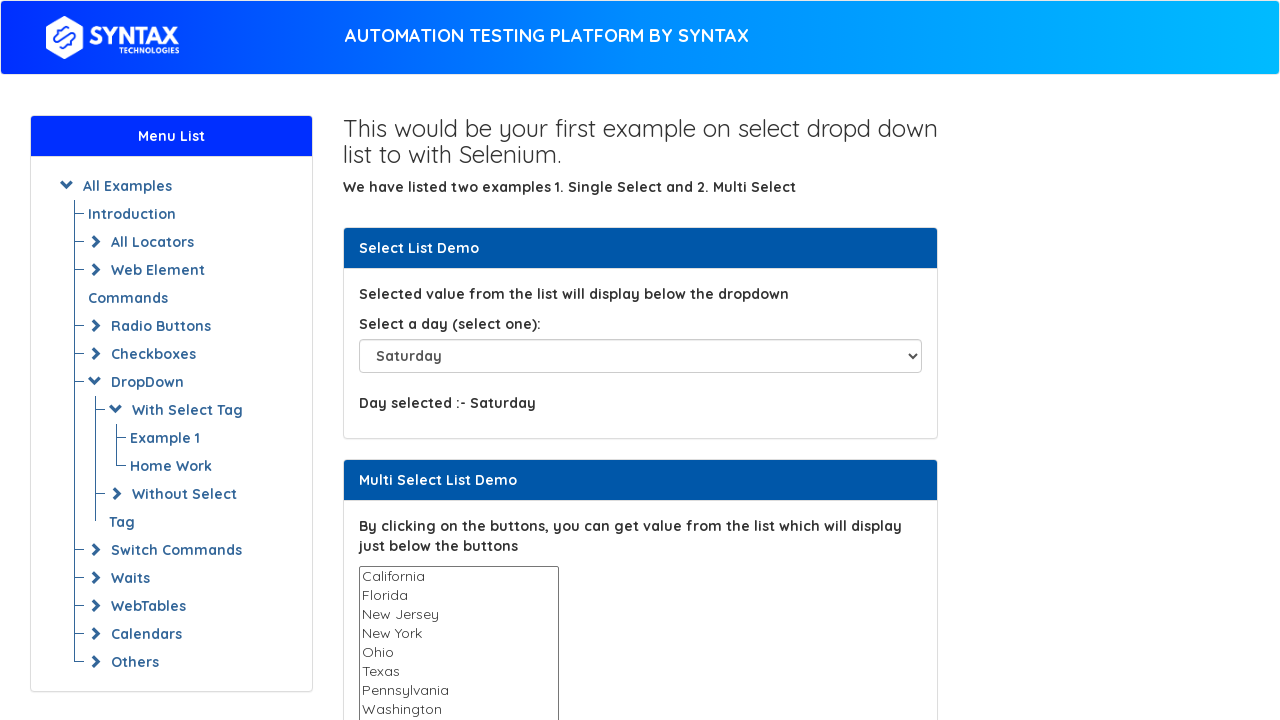

Selected dropdown option by value 'Sunday' on #select-demo
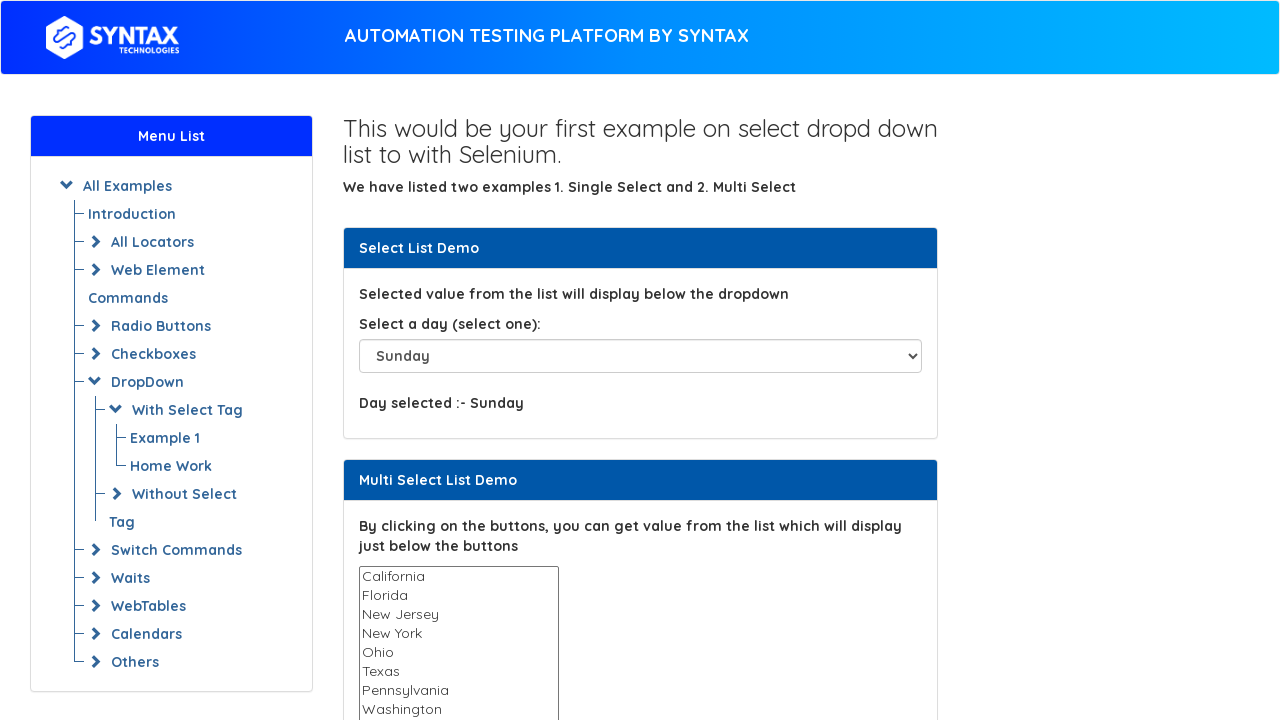

Waited 1 second to observe selection
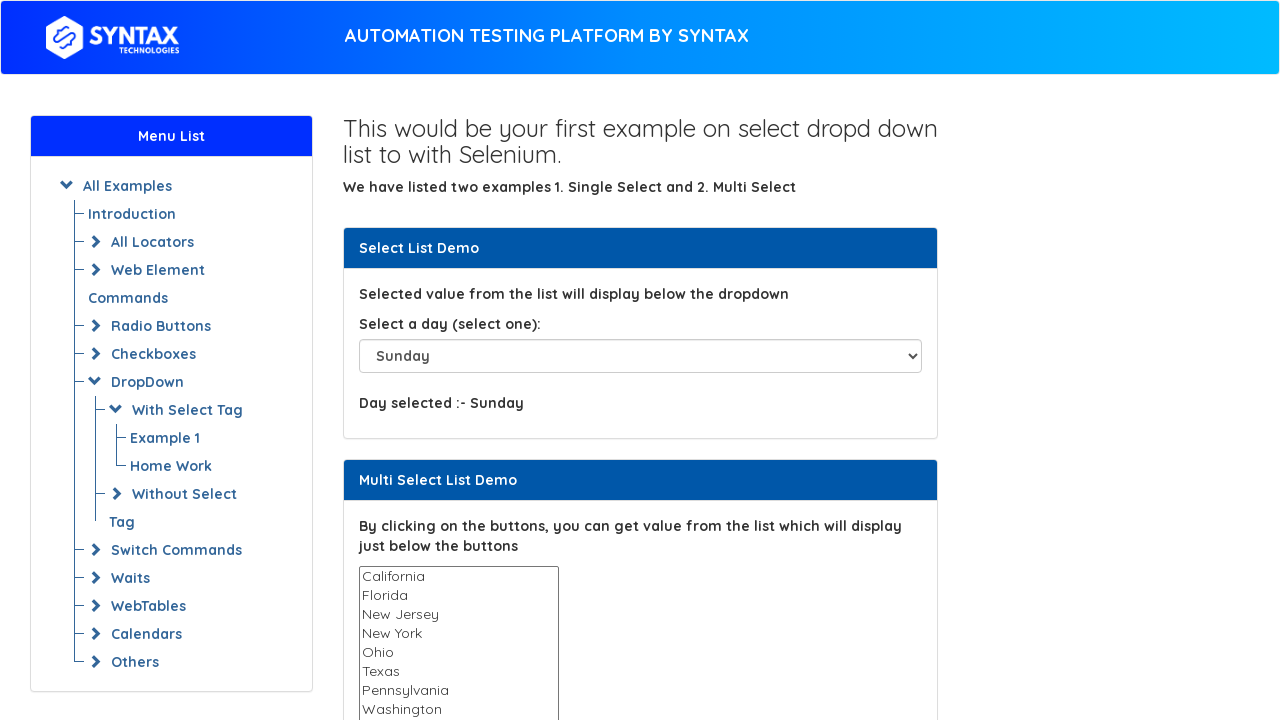

Selected dropdown option by visible text 'Friday' on #select-demo
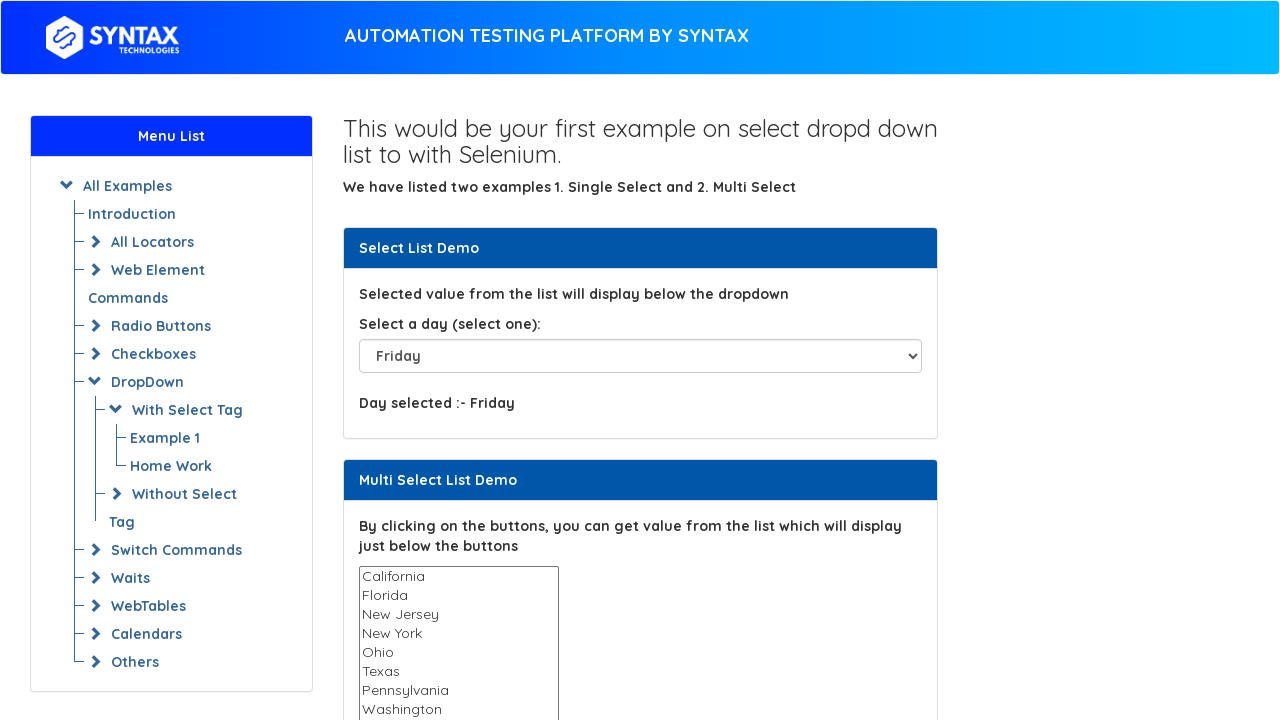

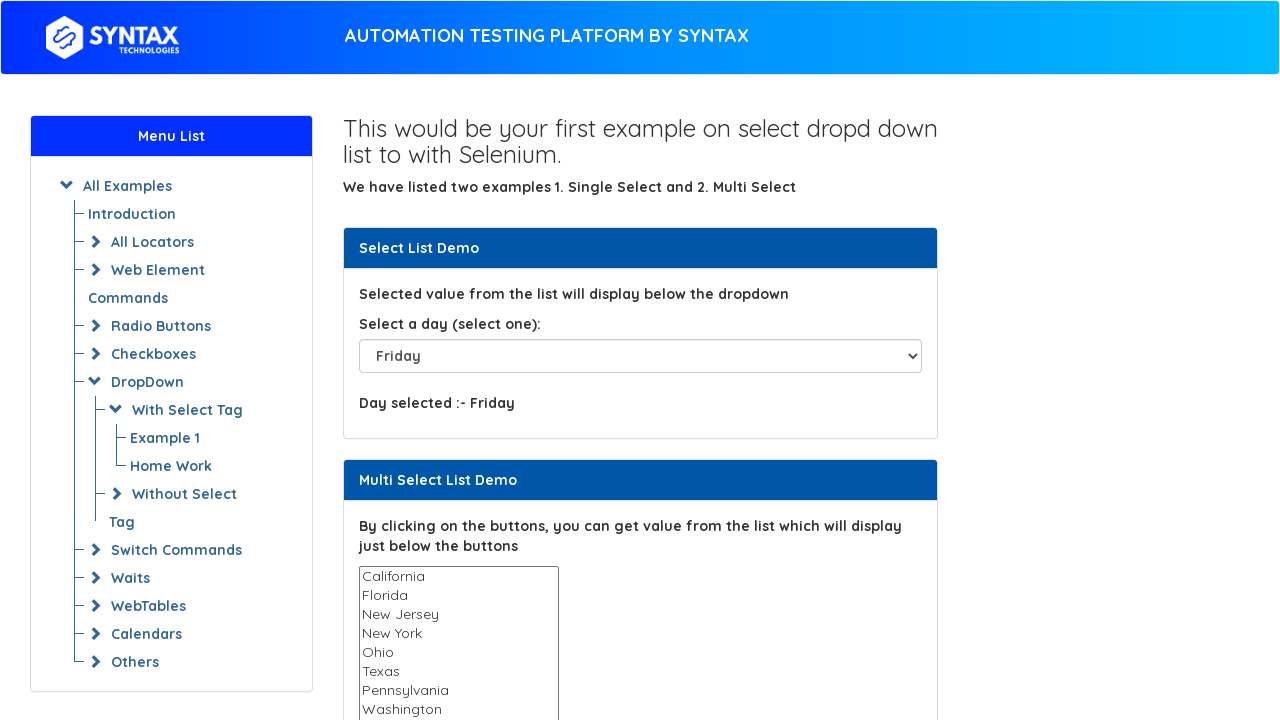